Tests browser navigation capabilities by navigating to multiple websites and using back, forward, and refresh browser controls.

Starting URL: https://www.selenium.dev/

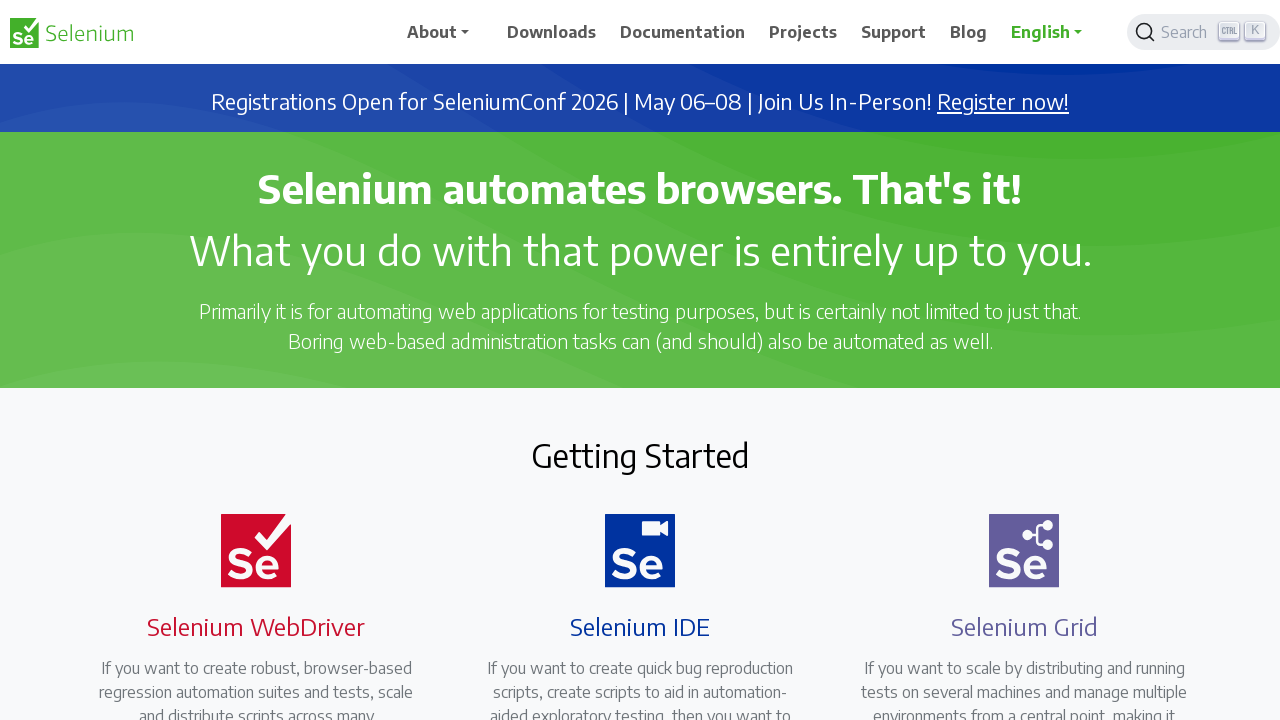

Navigated back to previous page
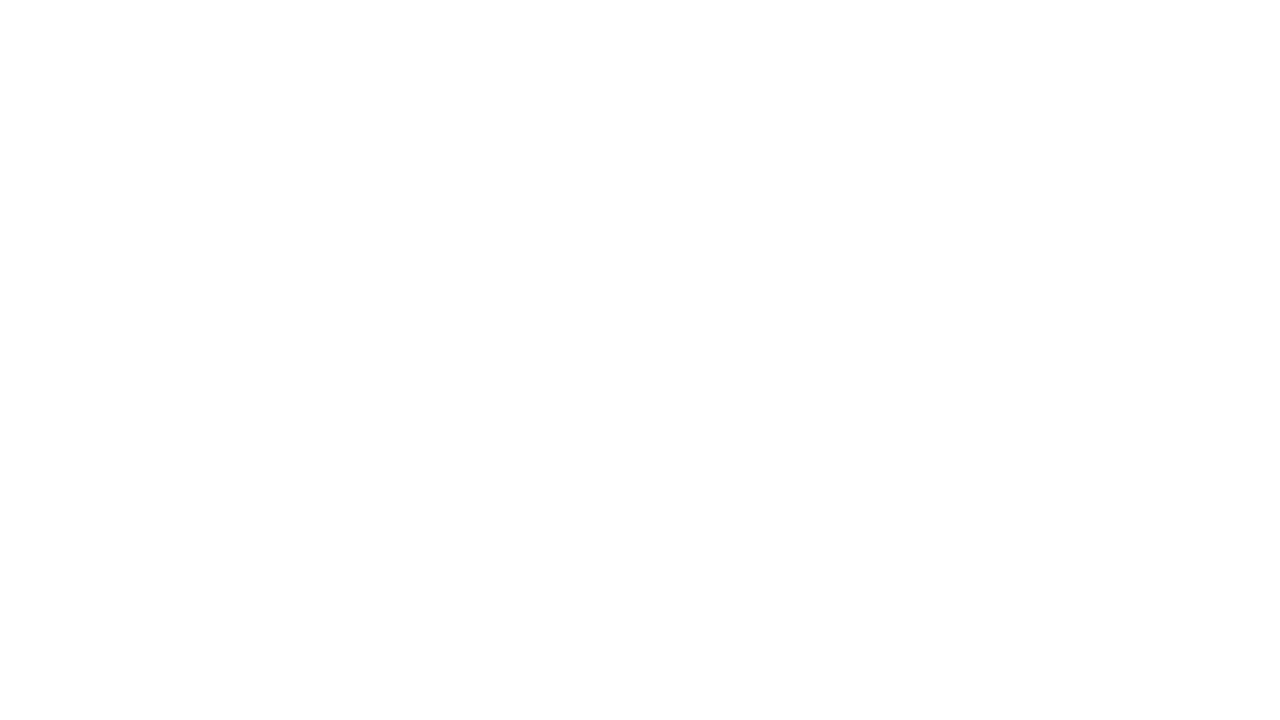

Navigated to https://saucedemo.com
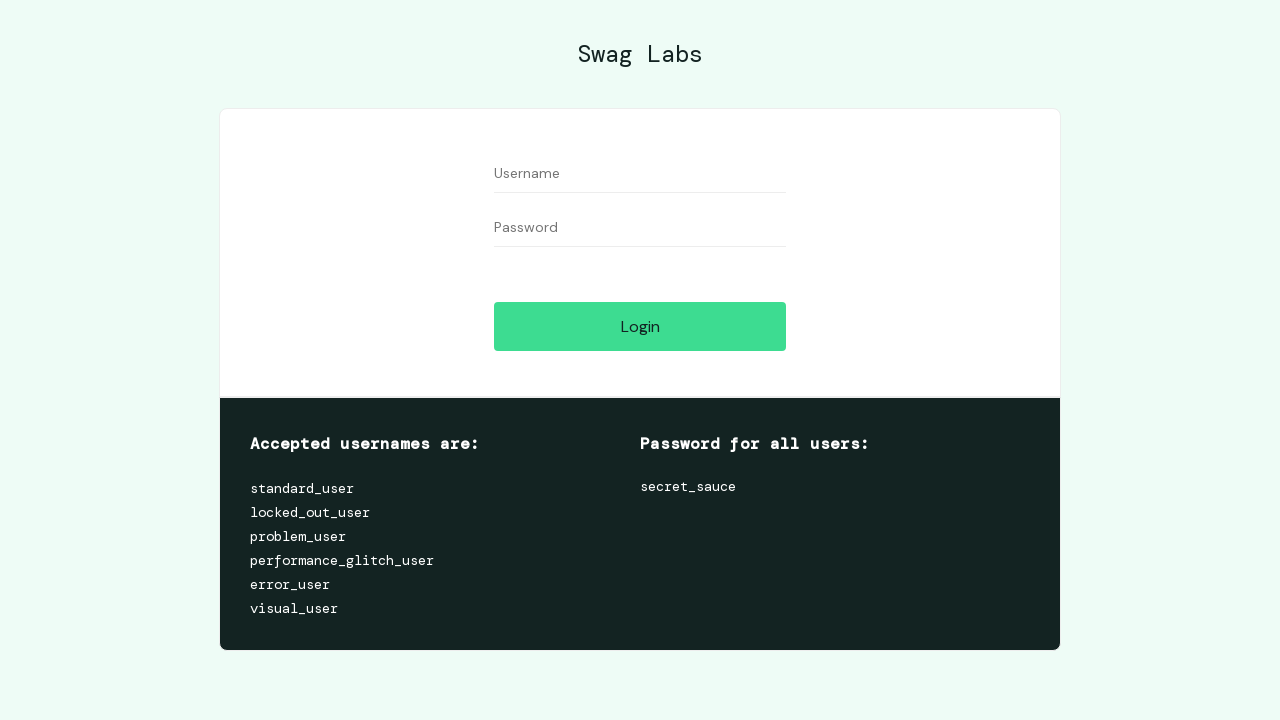

Navigated forward to previous page in history
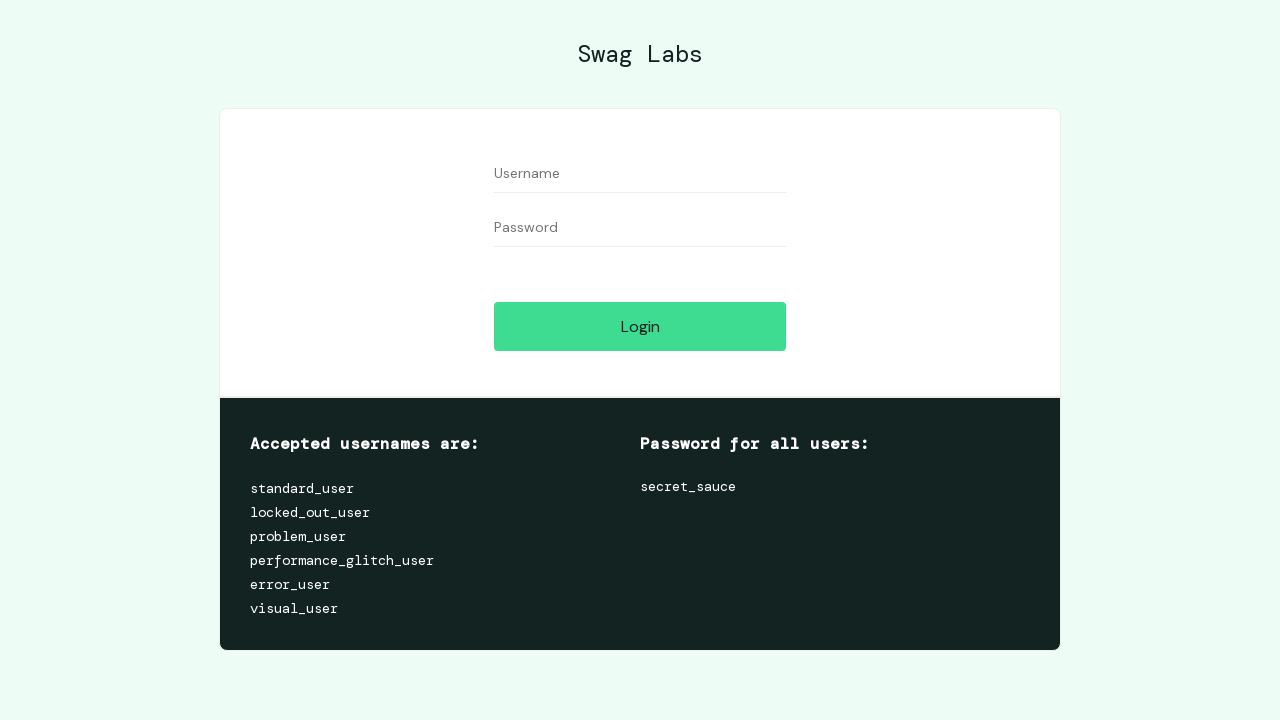

Navigated to https://orangehrm.com
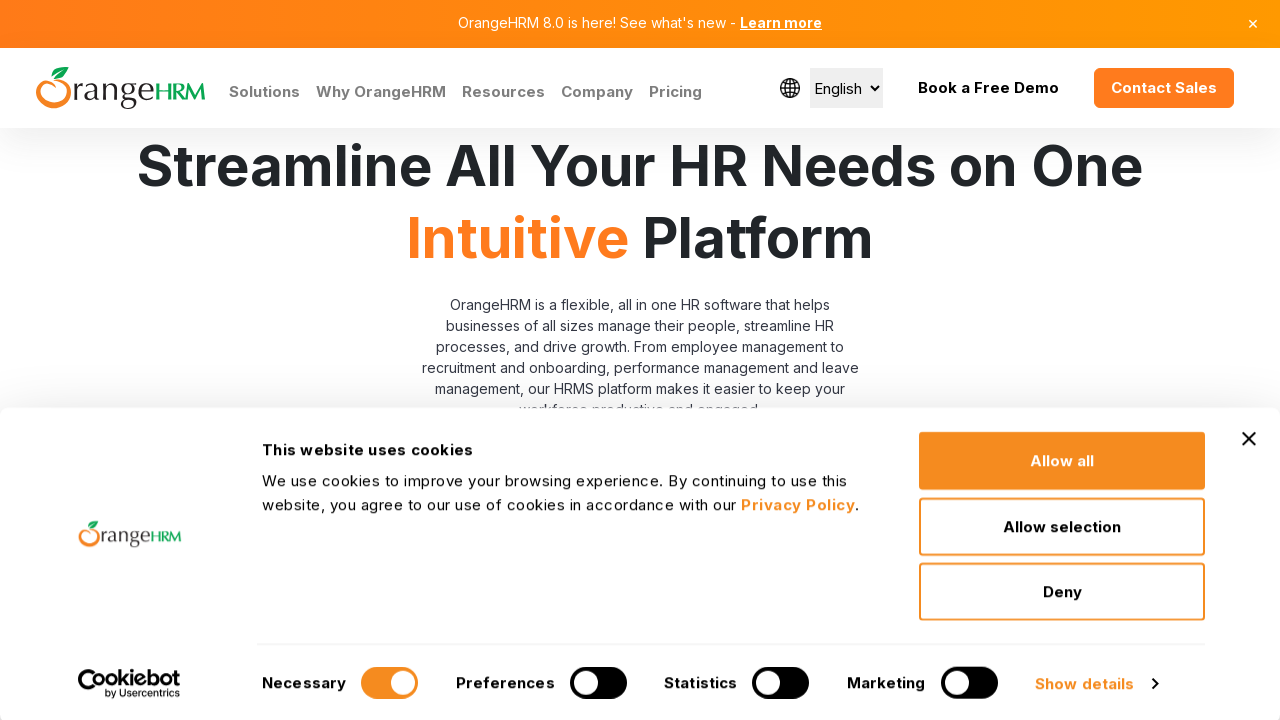

Refreshed the current page
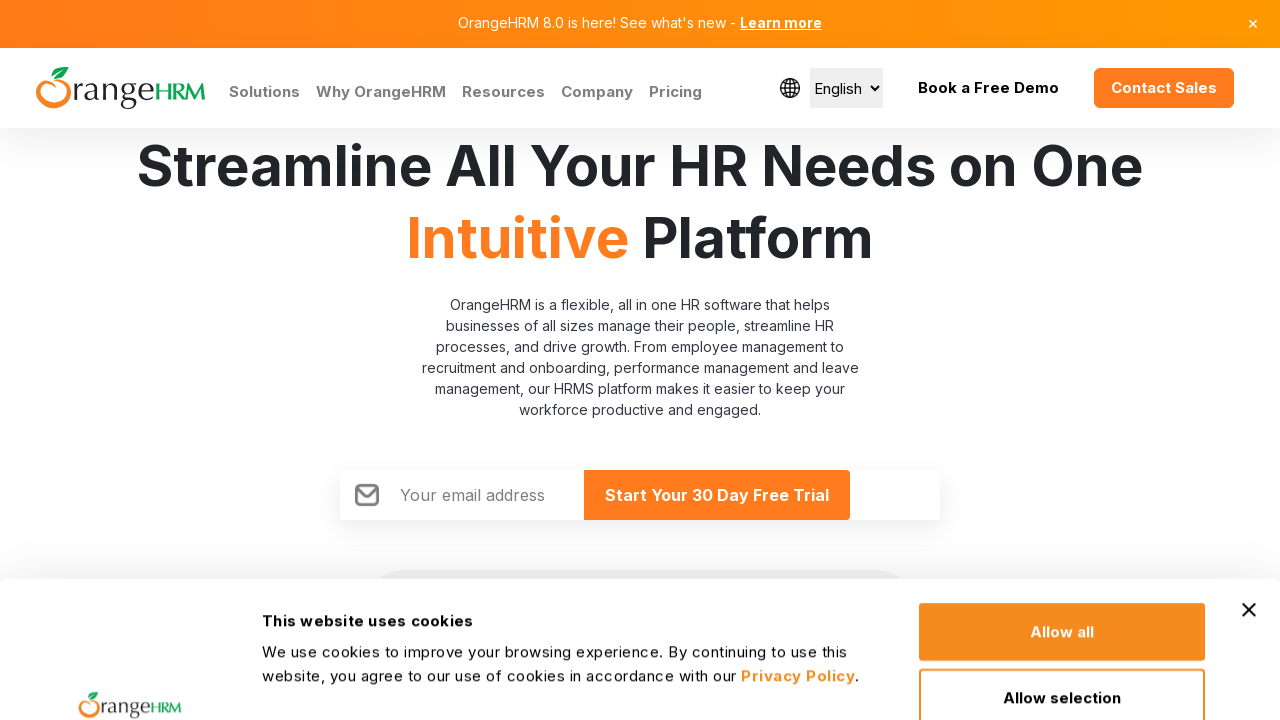

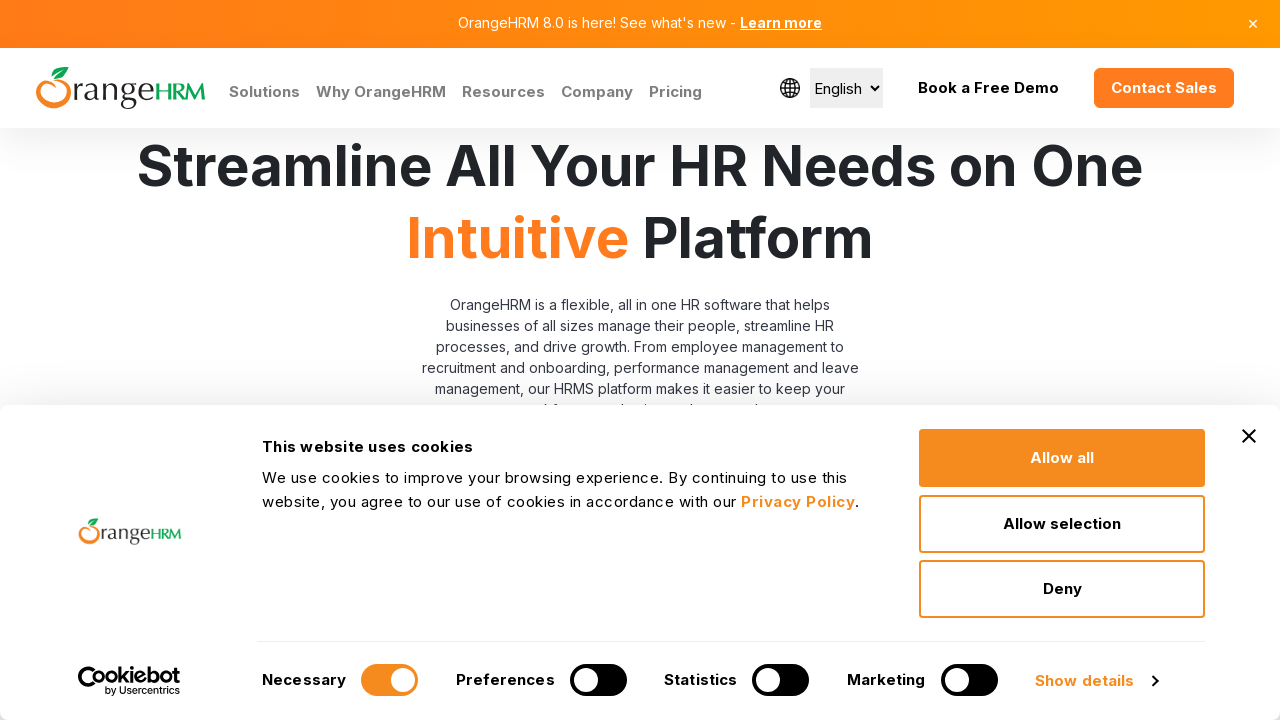